Navigates to a Yanolja hotel review page and scrolls through the content to load reviews

Starting URL: https://nol.yanolja.com/reviews/domestic/10058240

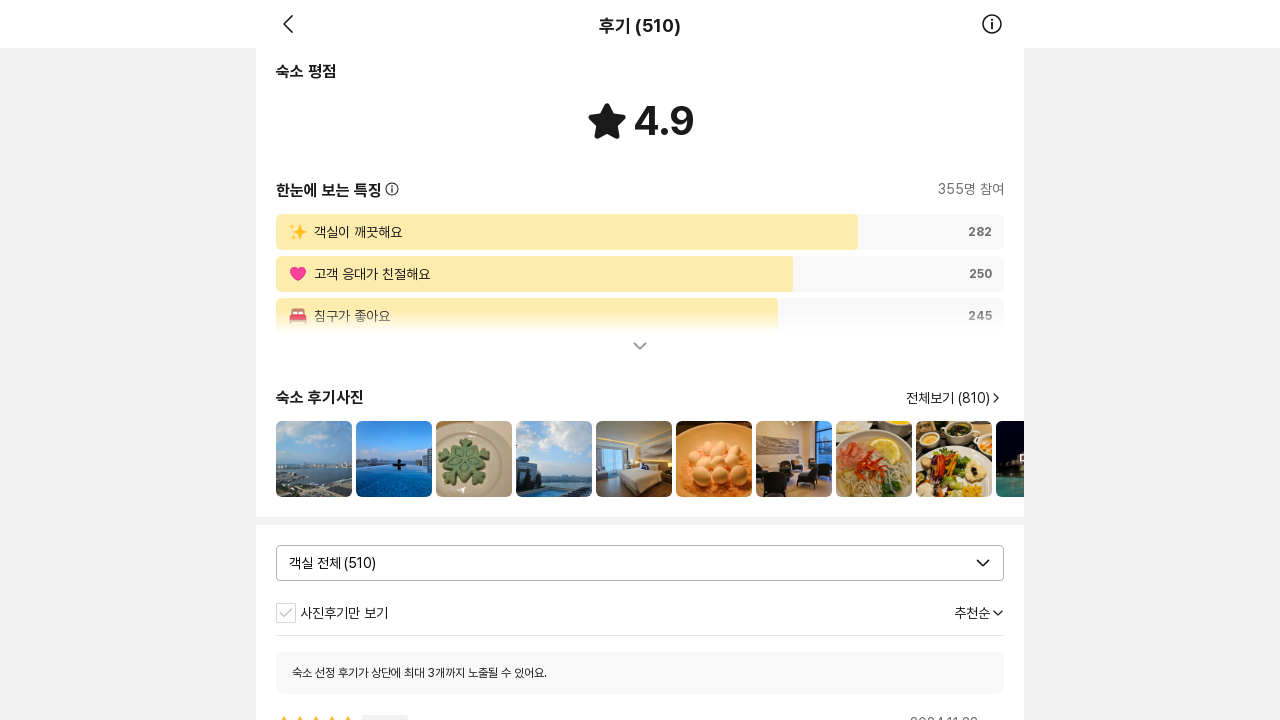

Waited 2 seconds for initial page load
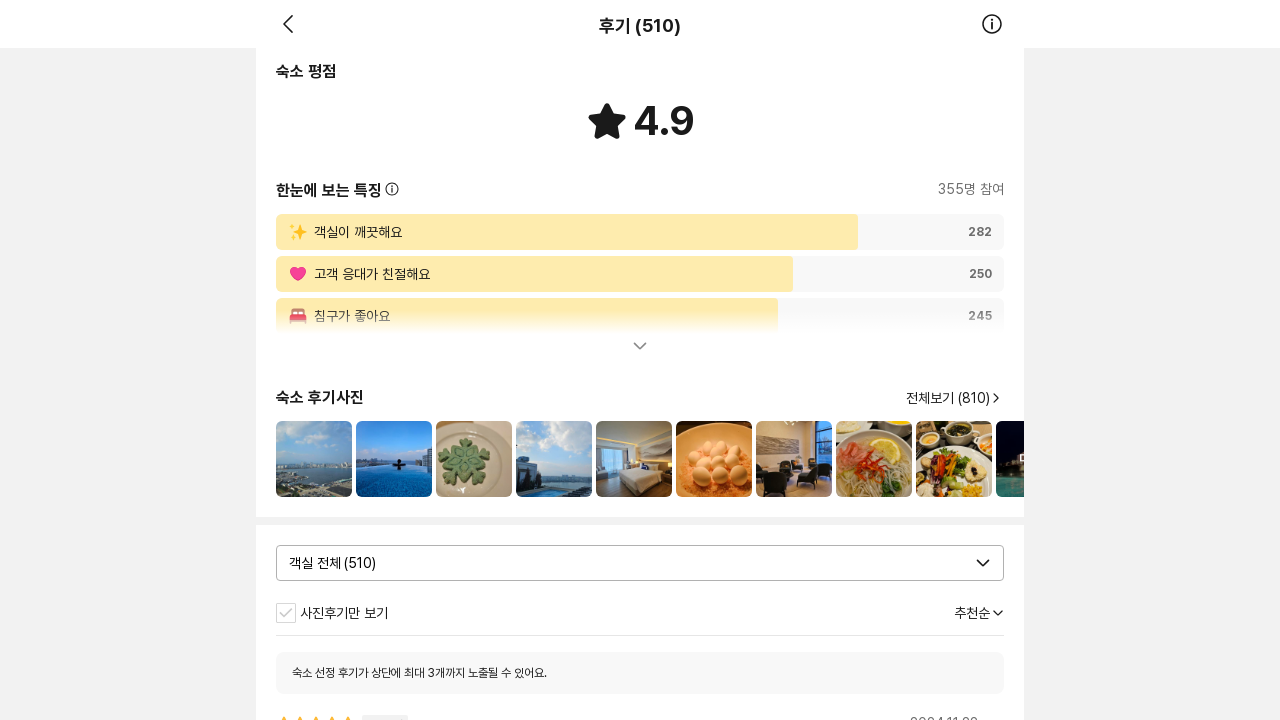

Scrolled to bottom of page (iteration 1/3)
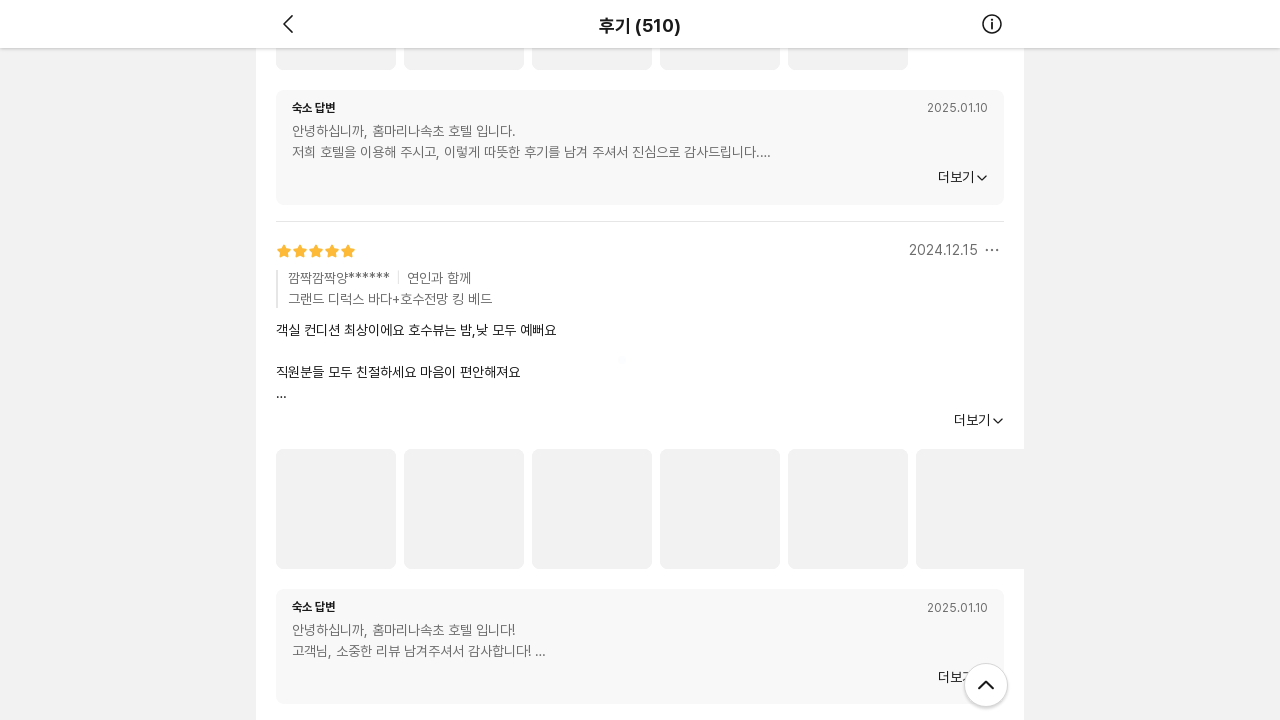

Waited 2 seconds for reviews to load (iteration 1/3)
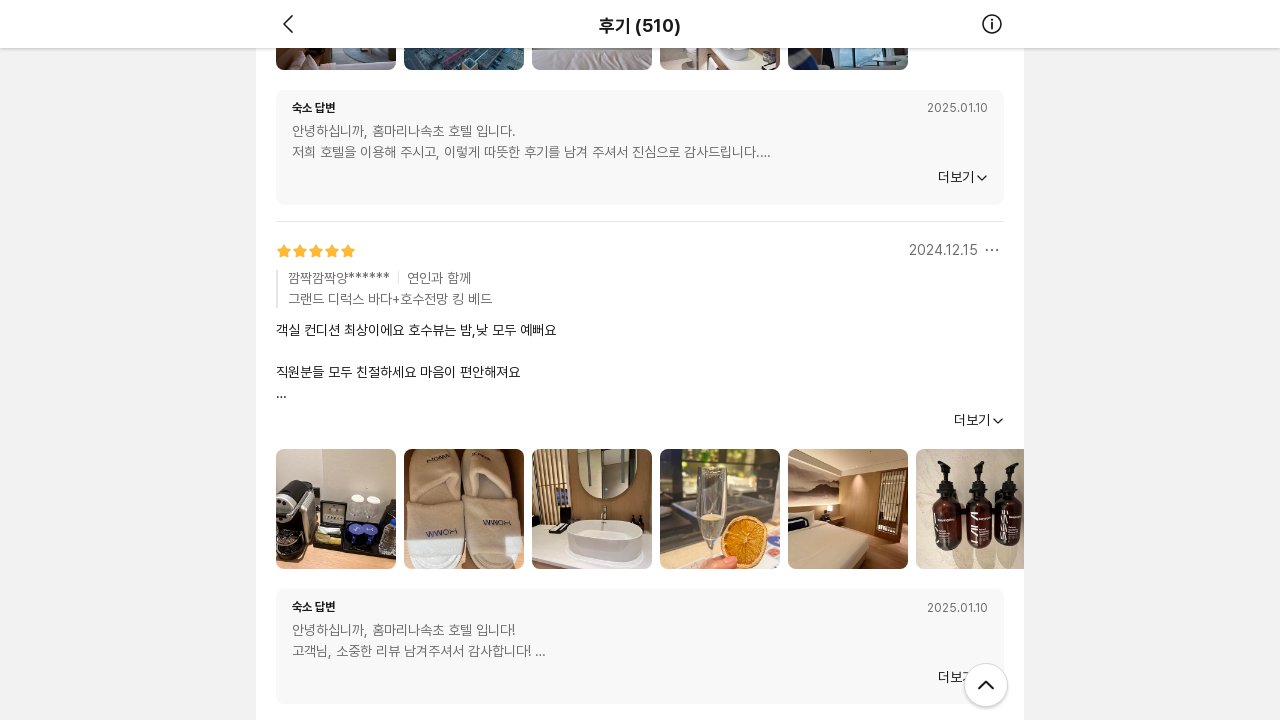

Scrolled to bottom of page (iteration 2/3)
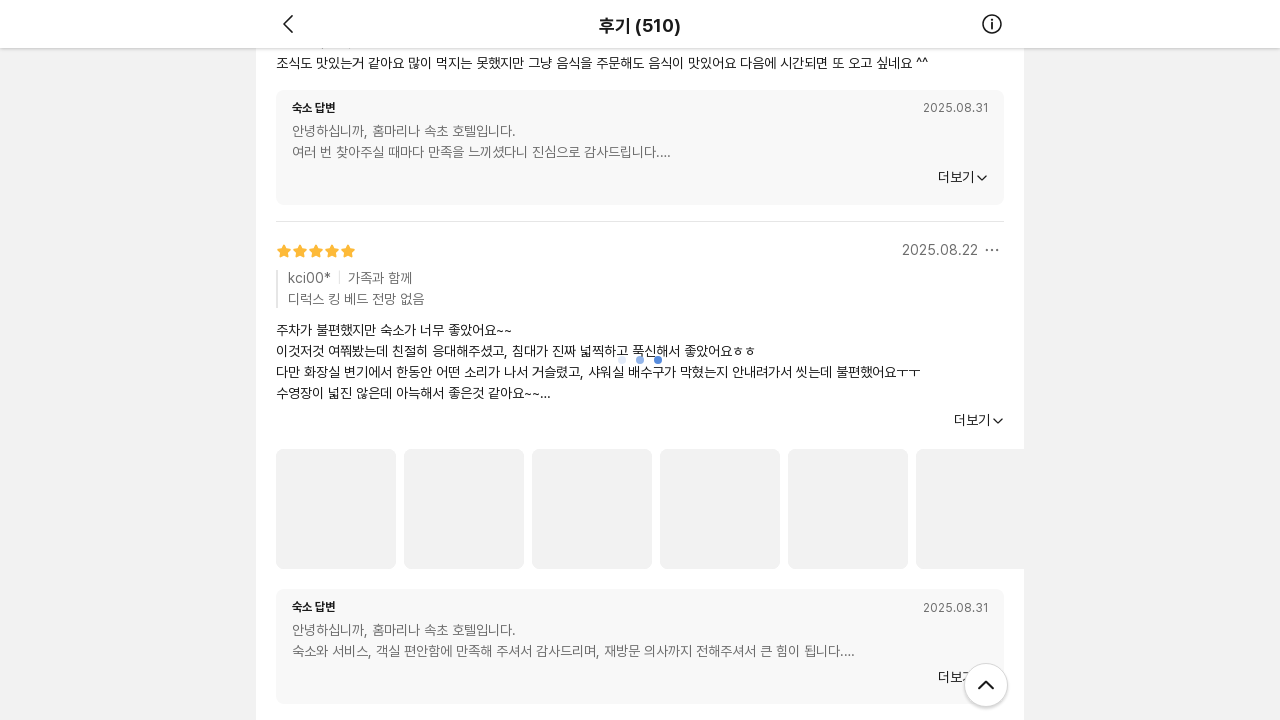

Waited 2 seconds for reviews to load (iteration 2/3)
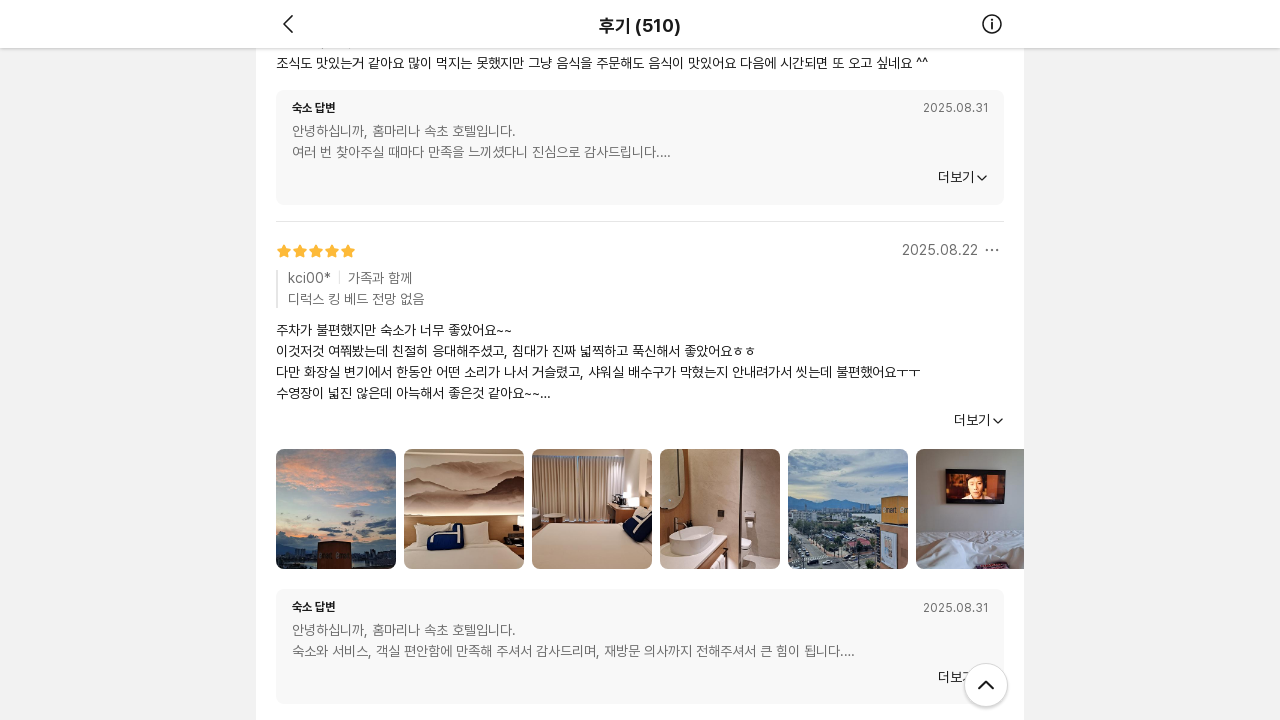

Scrolled to bottom of page (iteration 3/3)
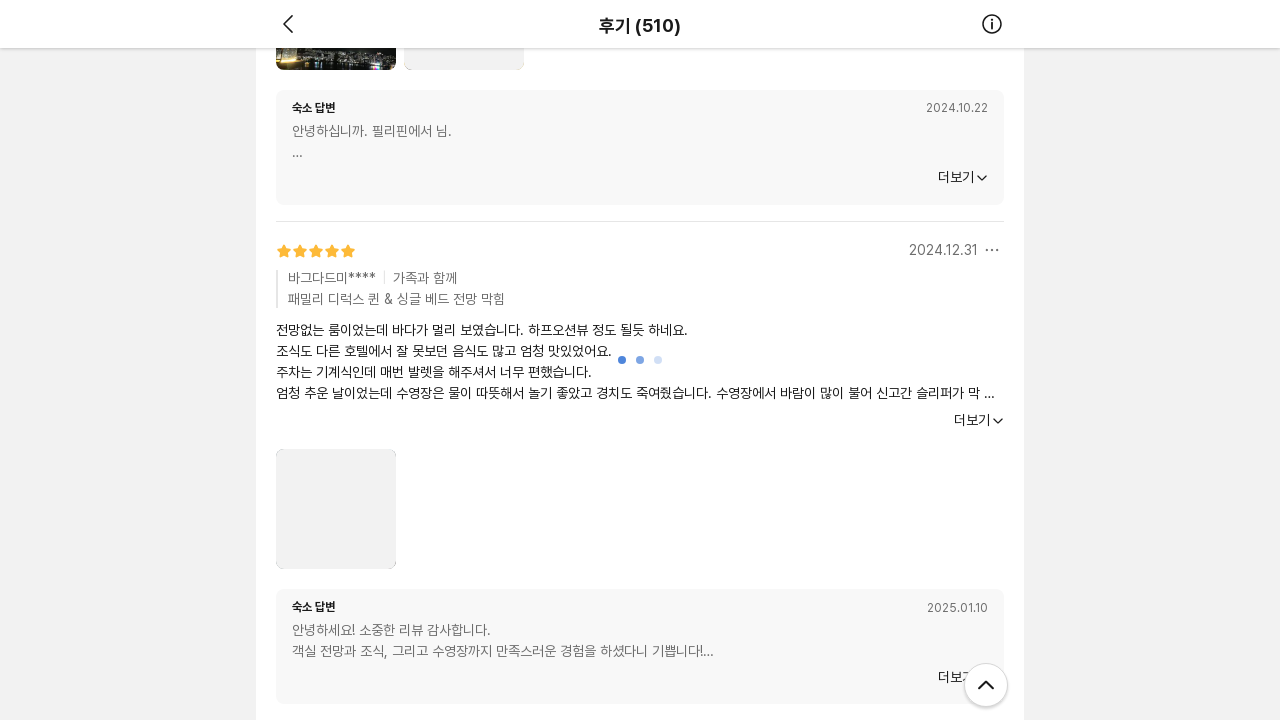

Waited 2 seconds for reviews to load (iteration 3/3)
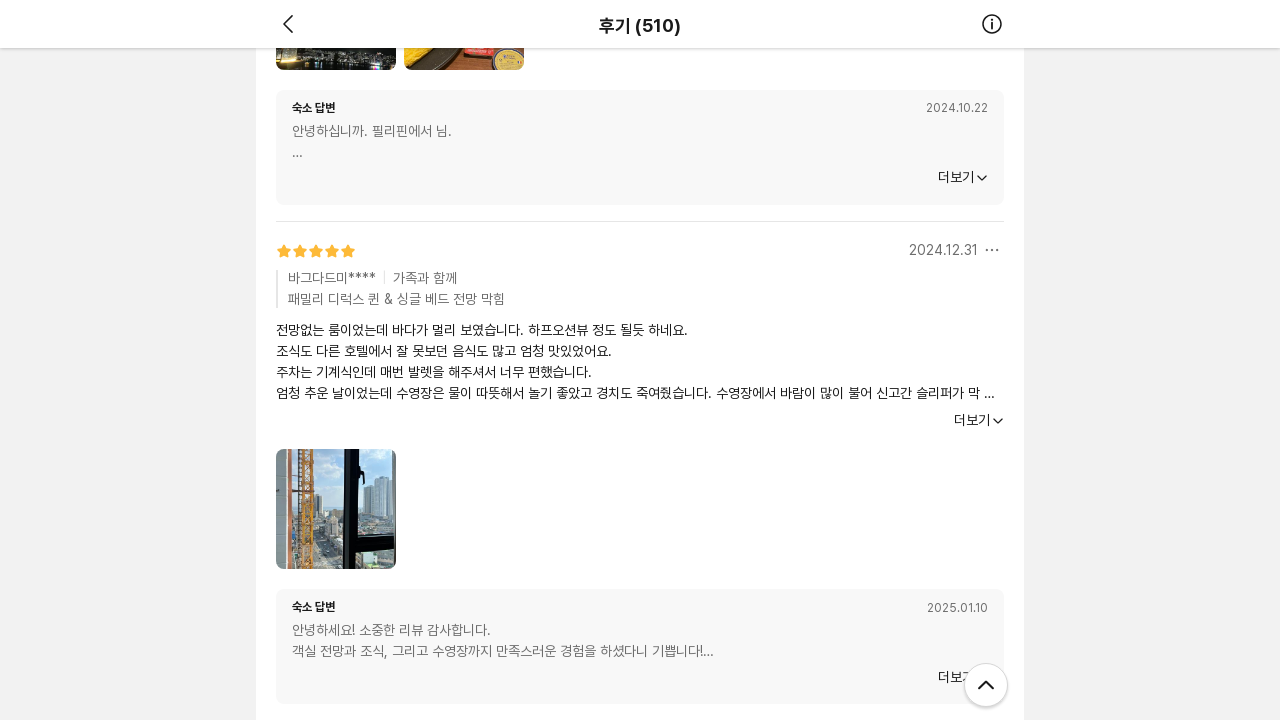

Review containers loaded and selector found
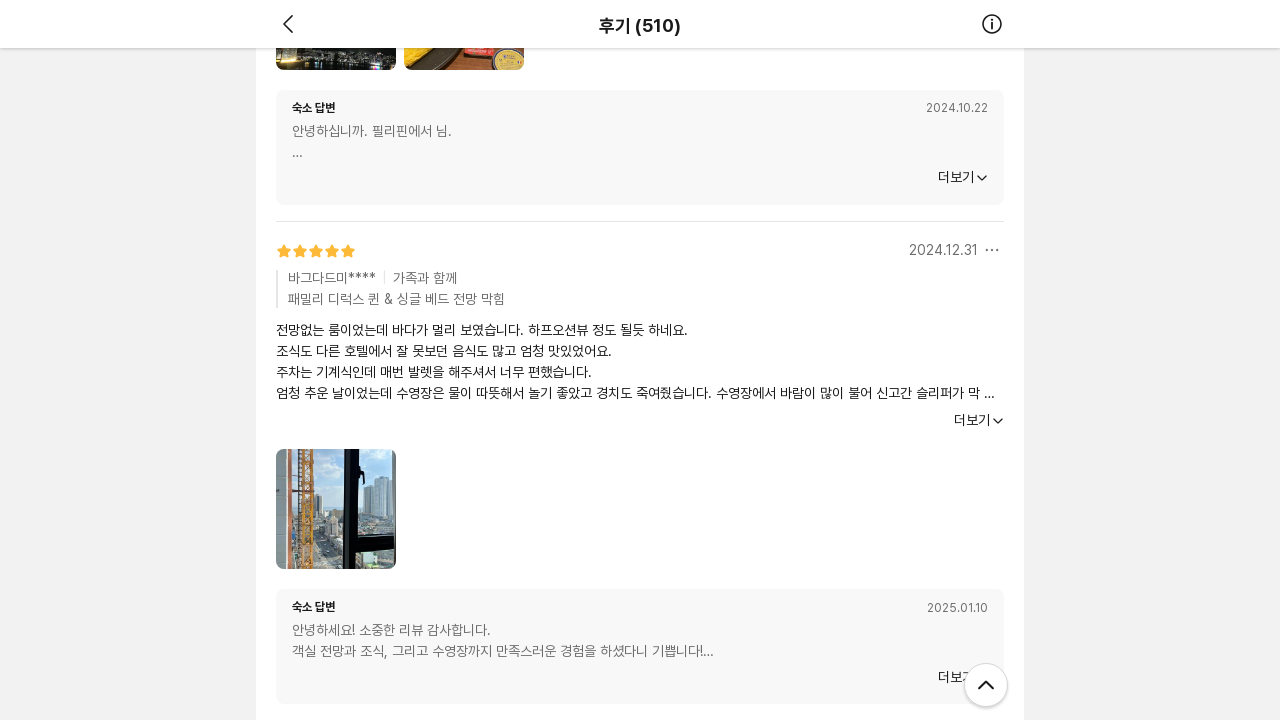

Waited 5 seconds for all content to fully load
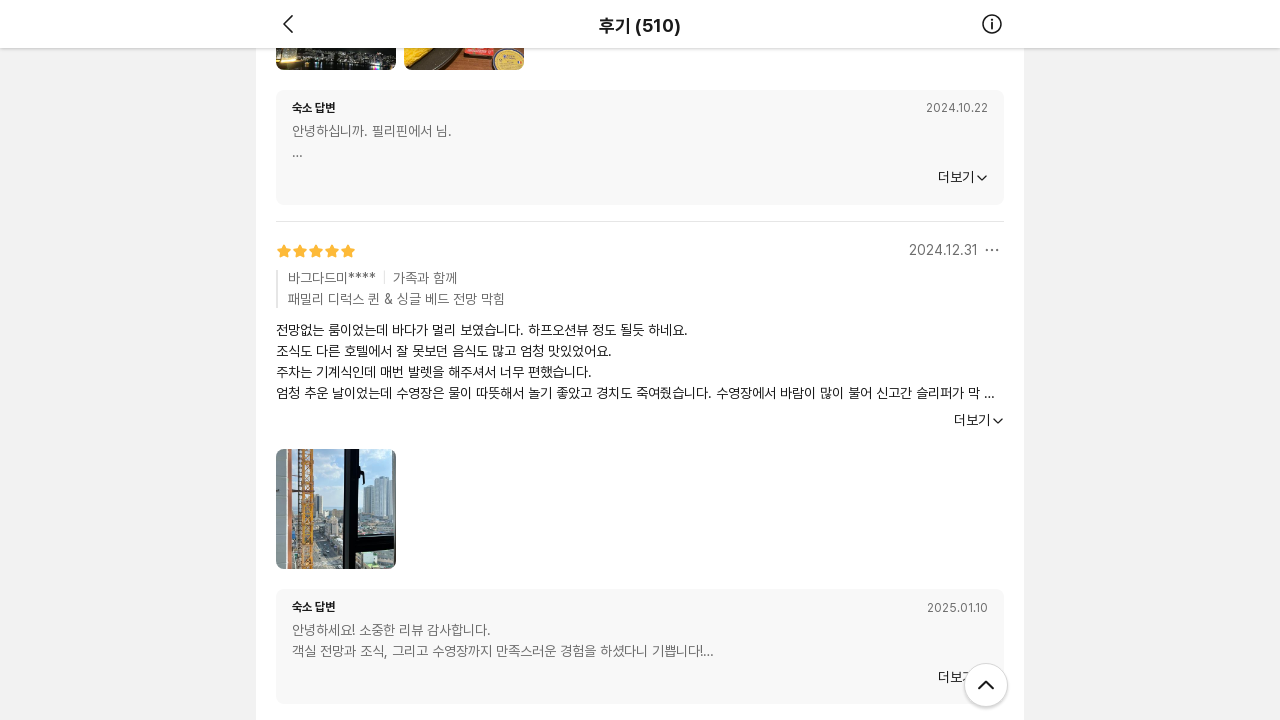

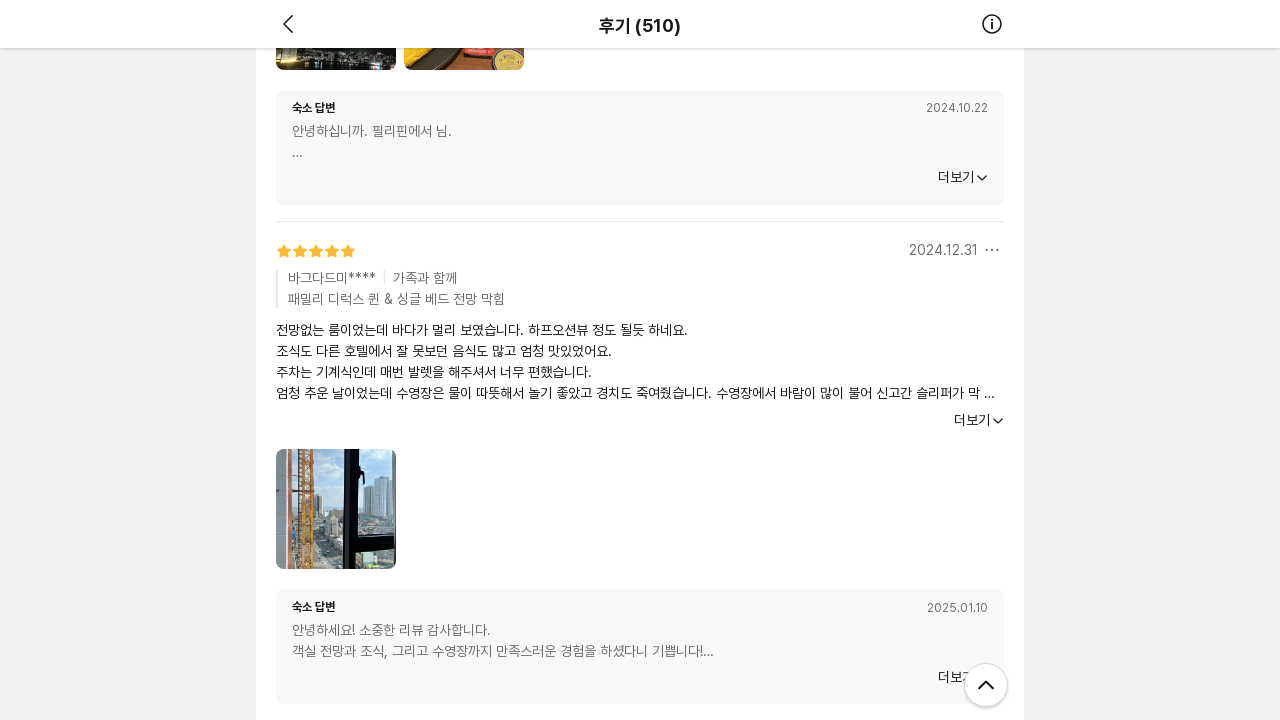